Navigates to the Mumbai Indians official website and verifies the page loads successfully

Starting URL: https://www.mumbaiindians.com/

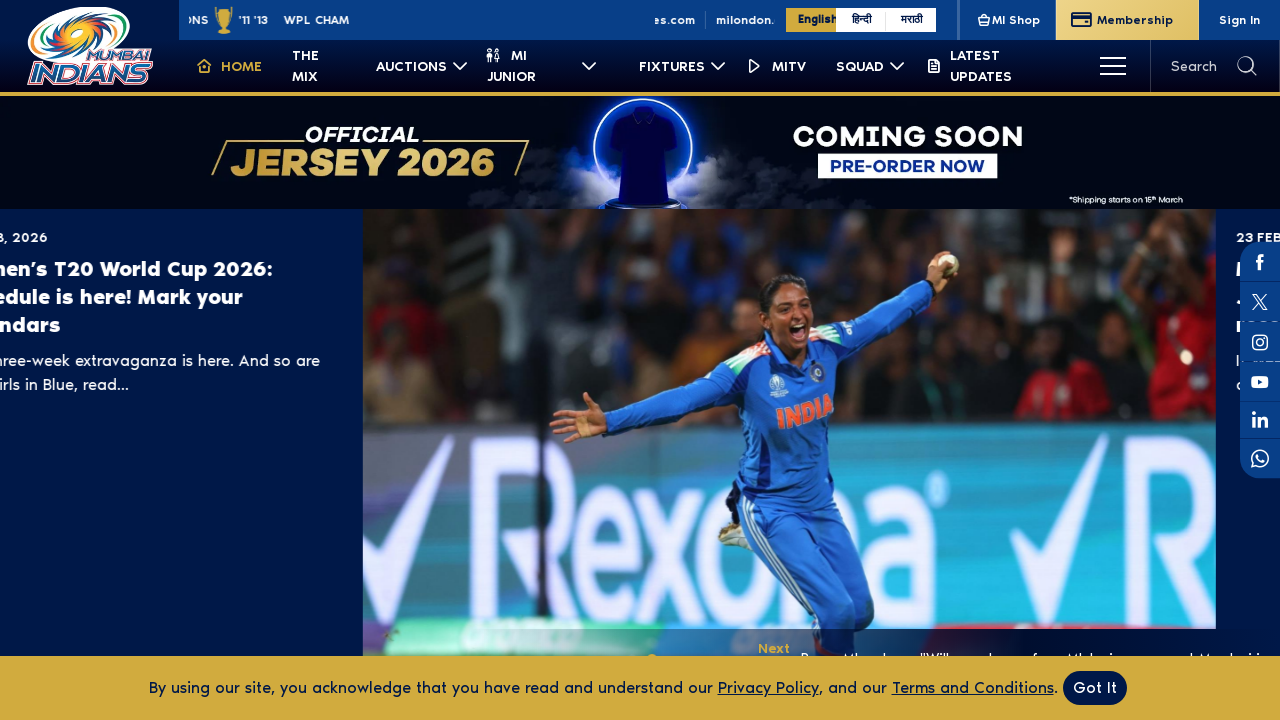

Waited for page to reach domcontentloaded state
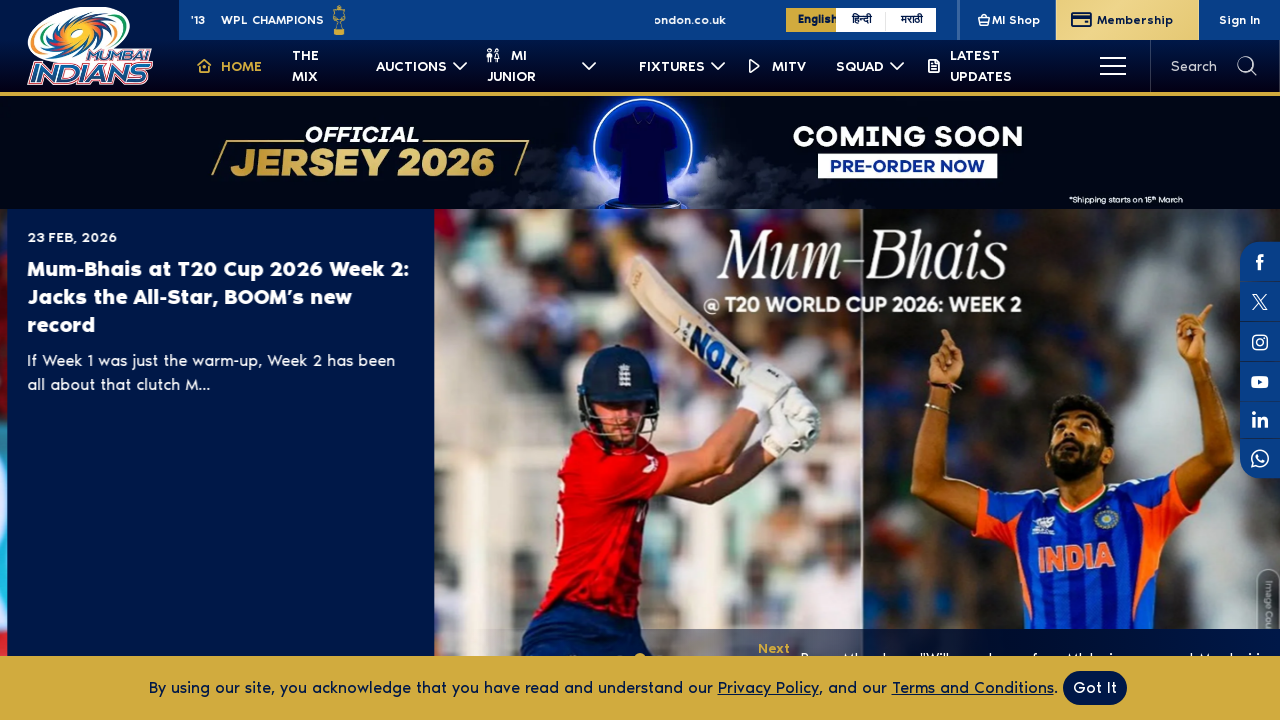

Verified body element is present on Mumbai Indians website
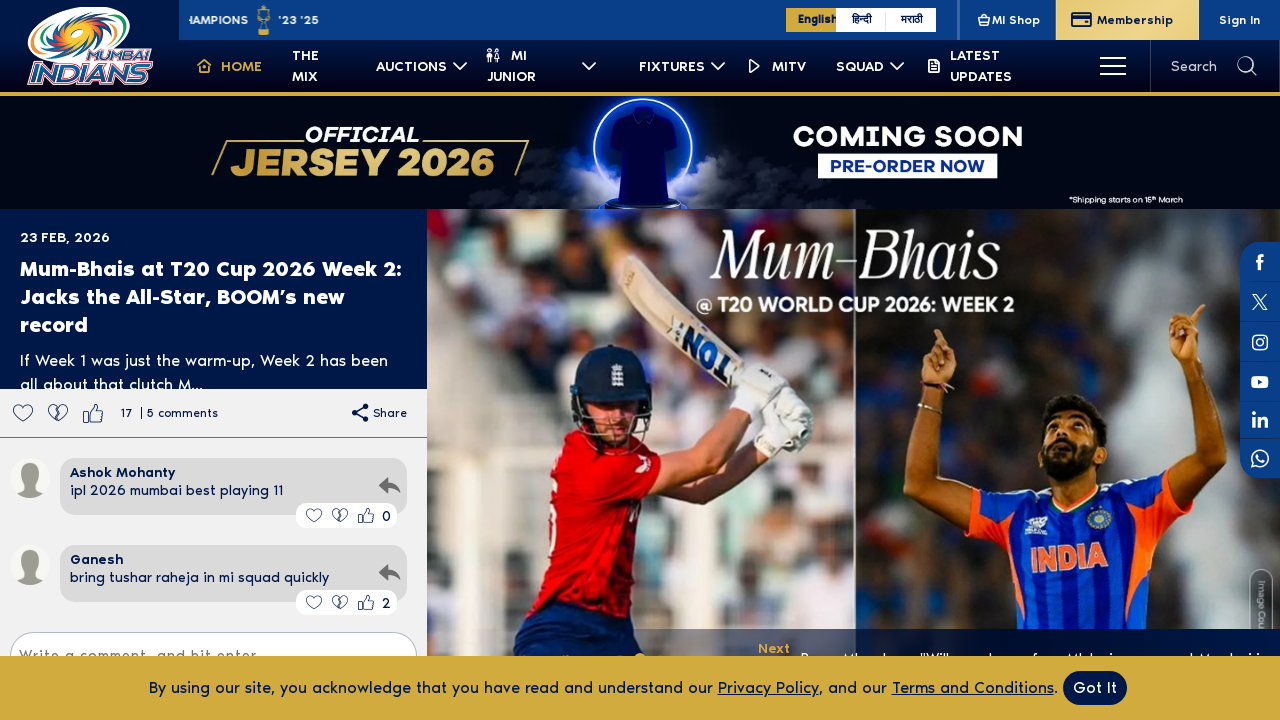

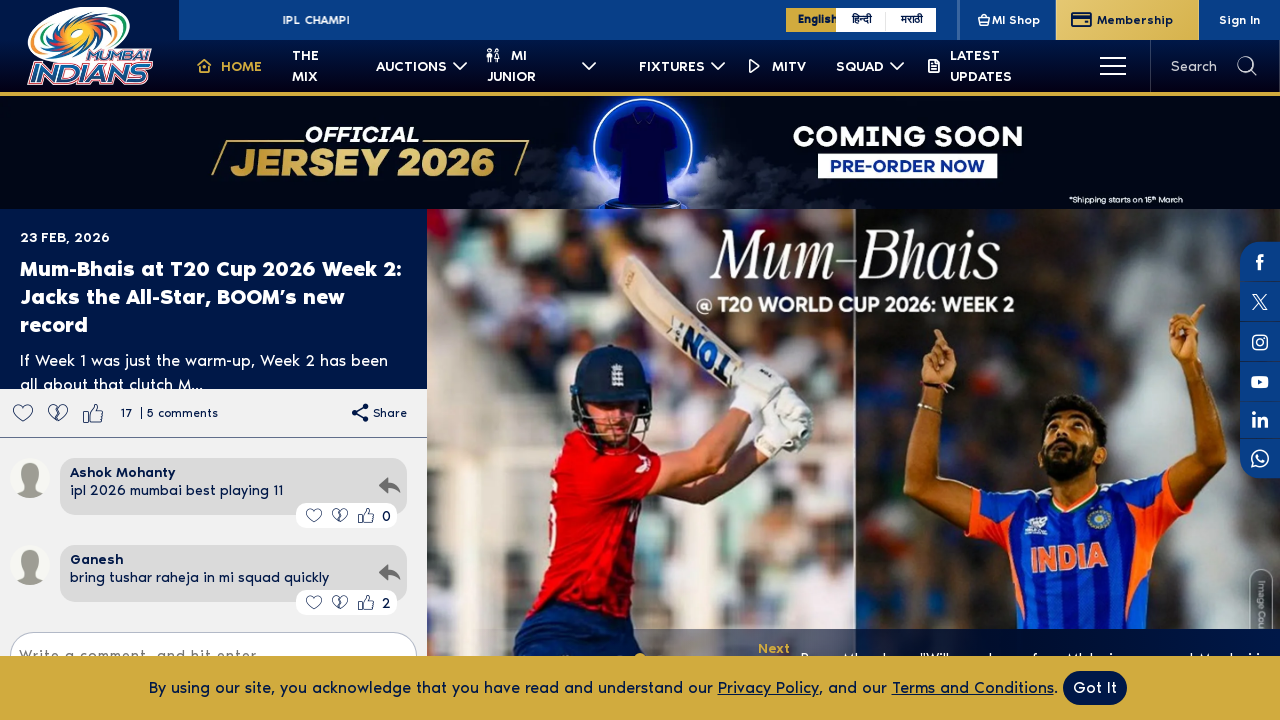